Tests simple alert handling by clicking a button to trigger an alert and accepting it

Starting URL: https://demoqa.com/alerts

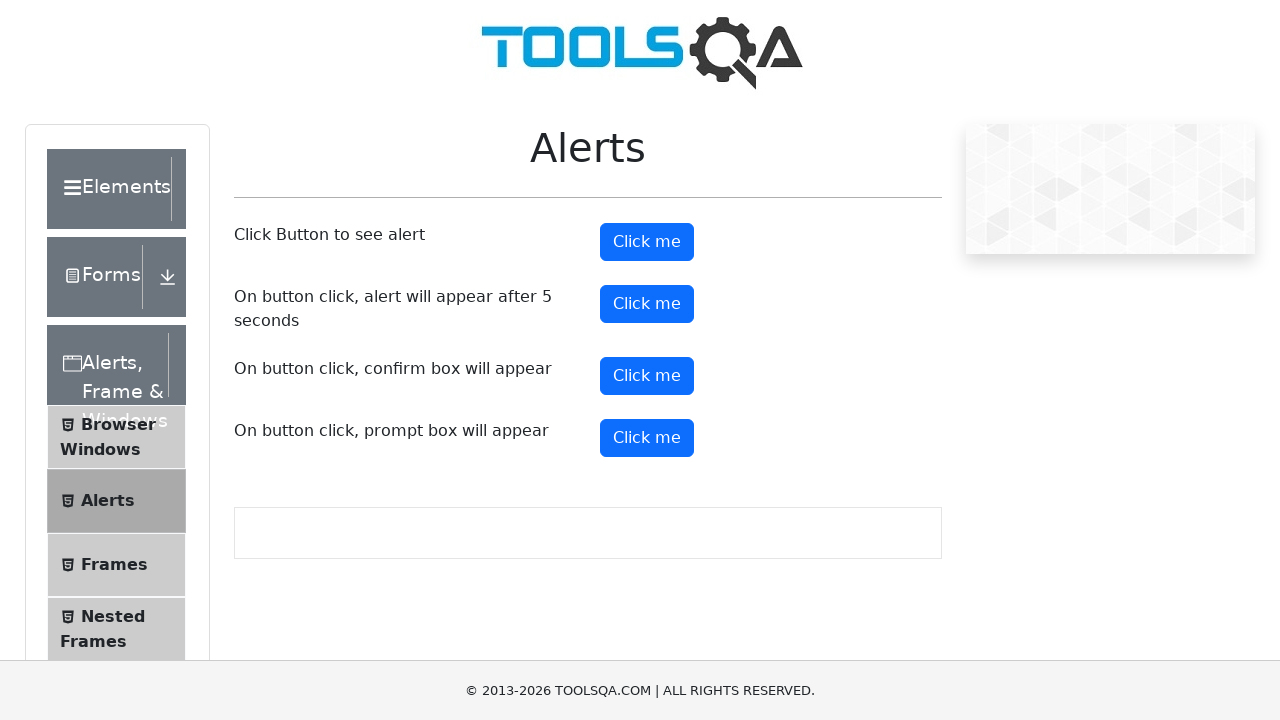

Navigated to alerts demo page
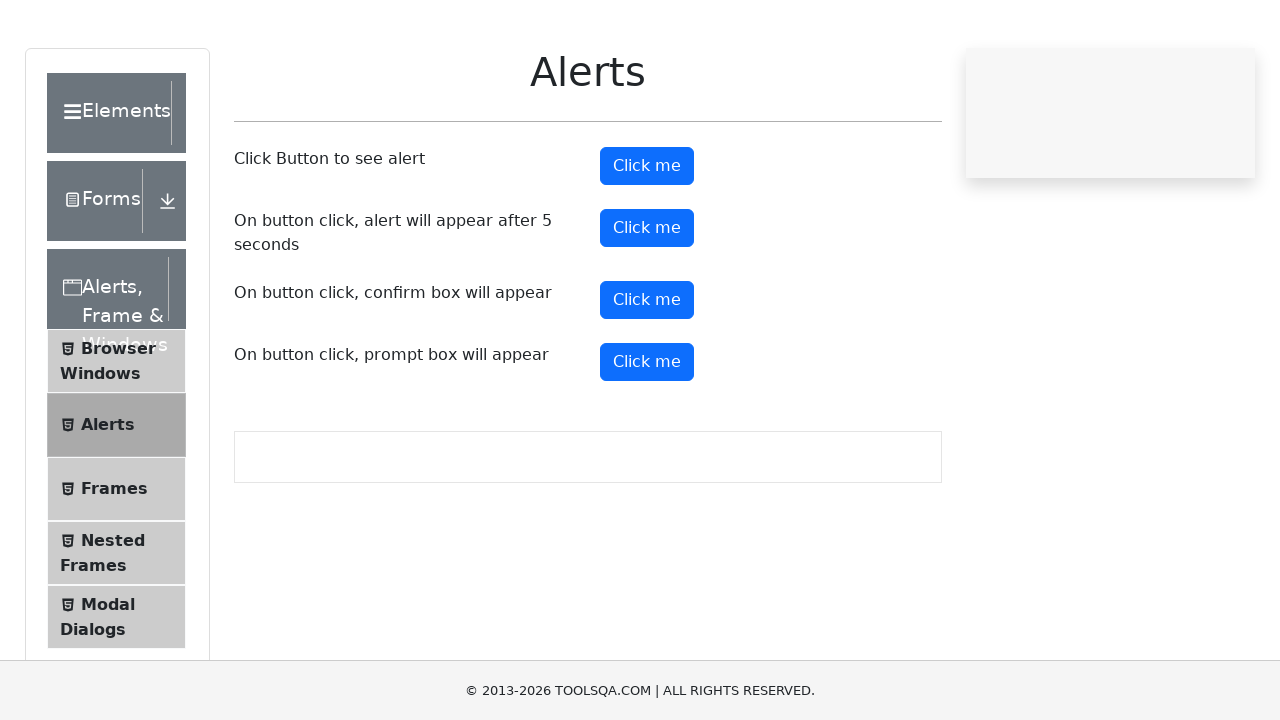

Clicked button to trigger simple alert at (647, 242) on button#alertButton
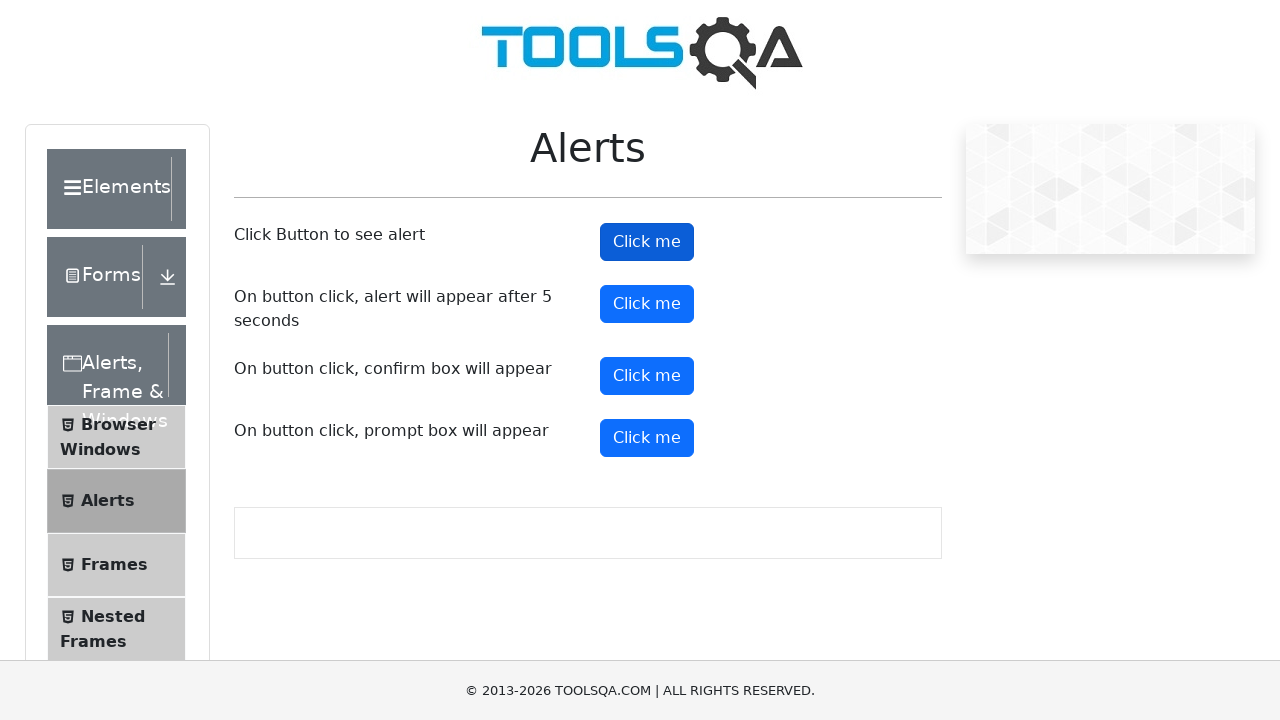

Accepted the alert dialog
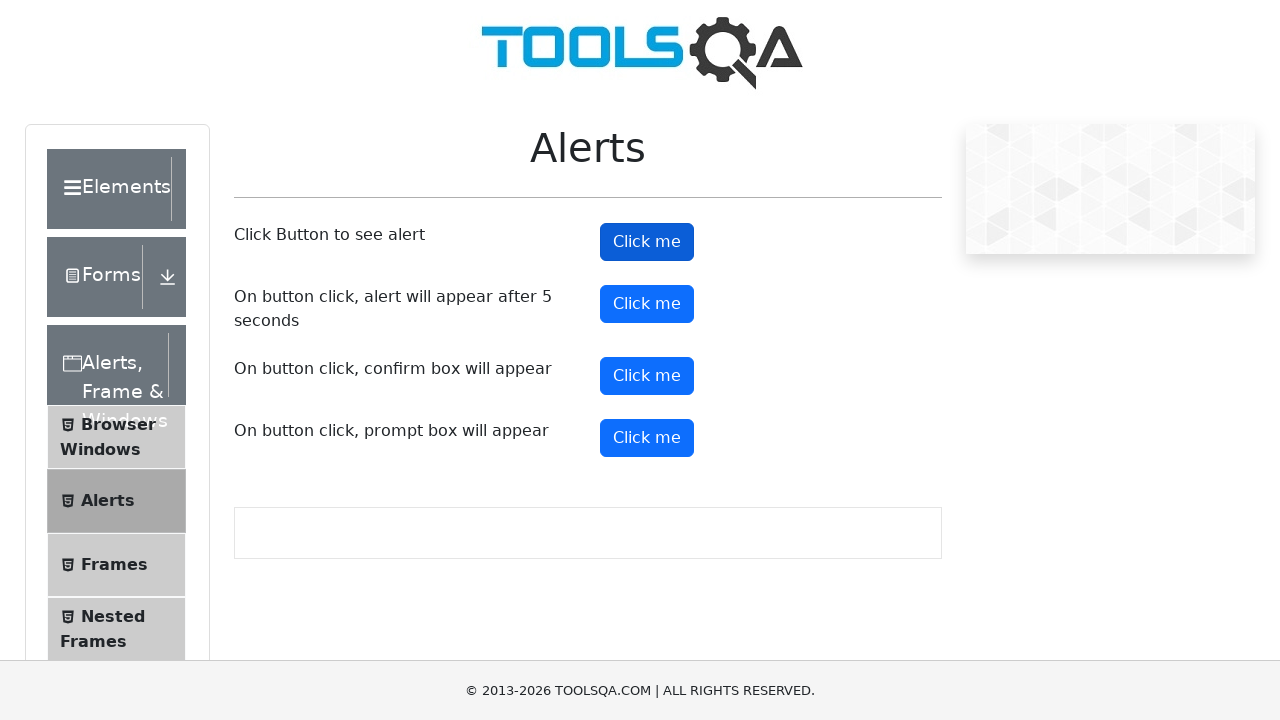

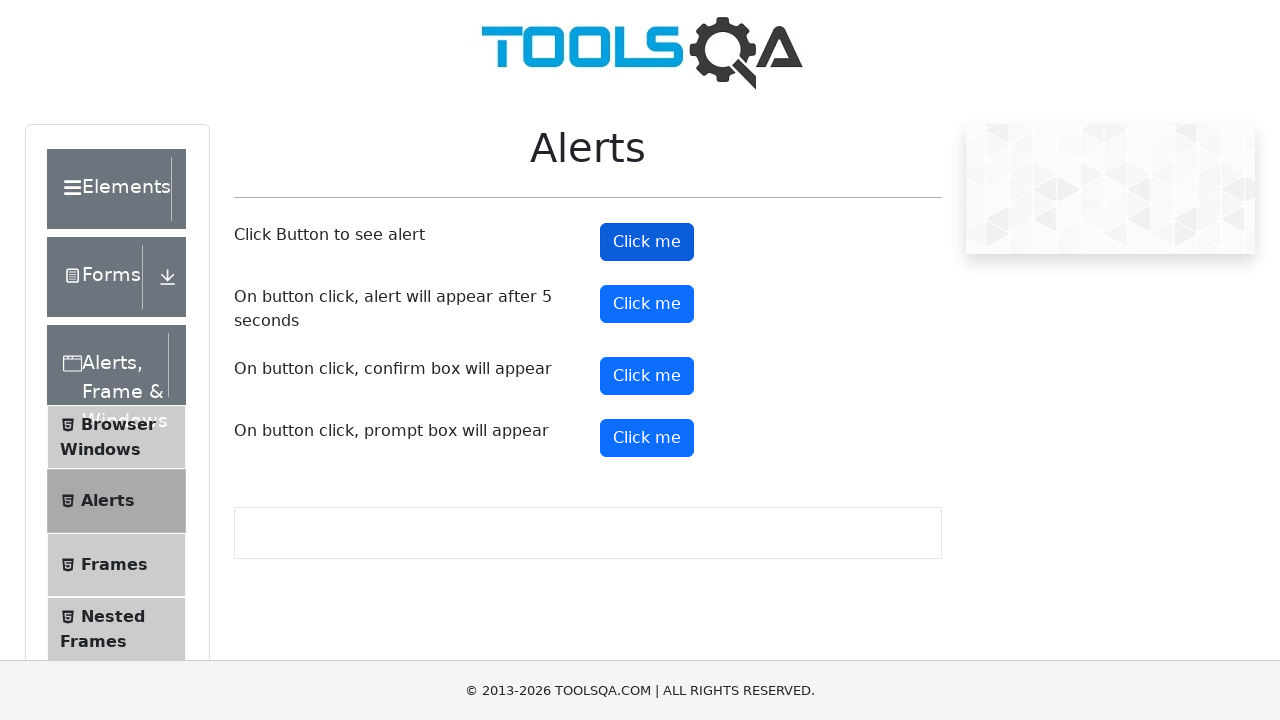